Tests opening a new window and switching to it to read text content

Starting URL: https://demoqa.com/browser-windows

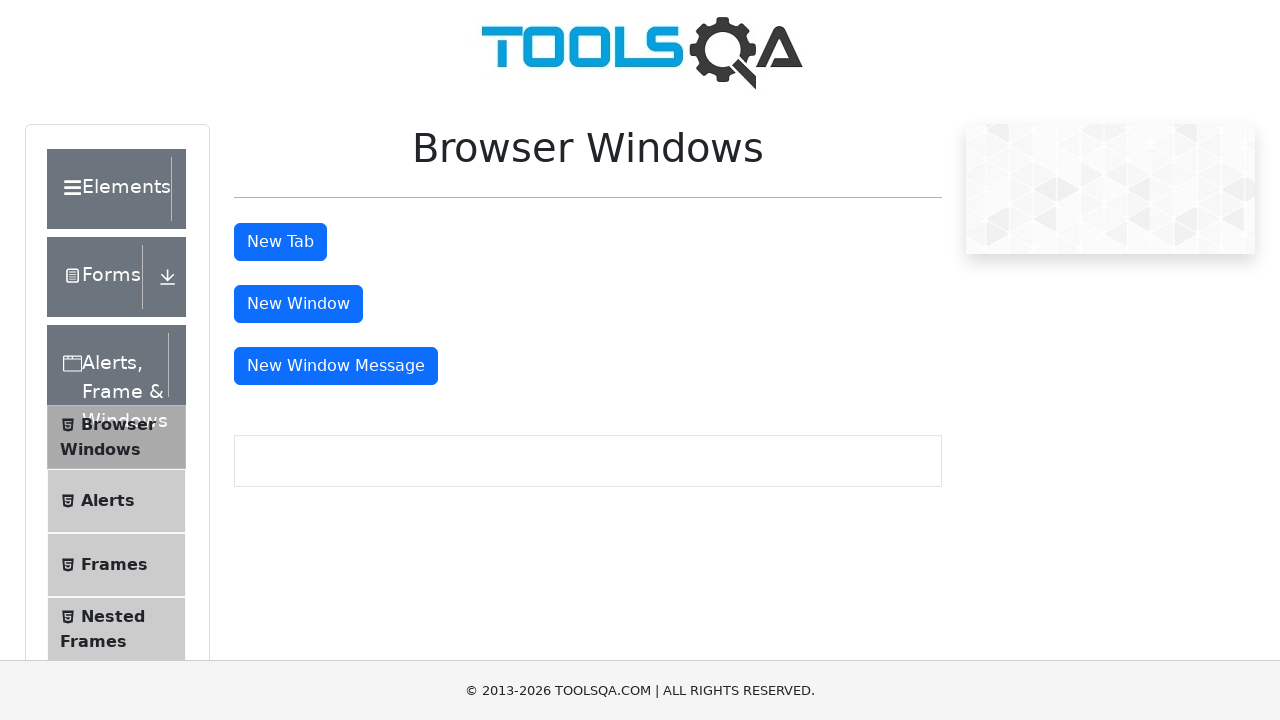

Clicked 'New Window' button and new window opened at (298, 304) on xpath=//button[@id='windowButton']
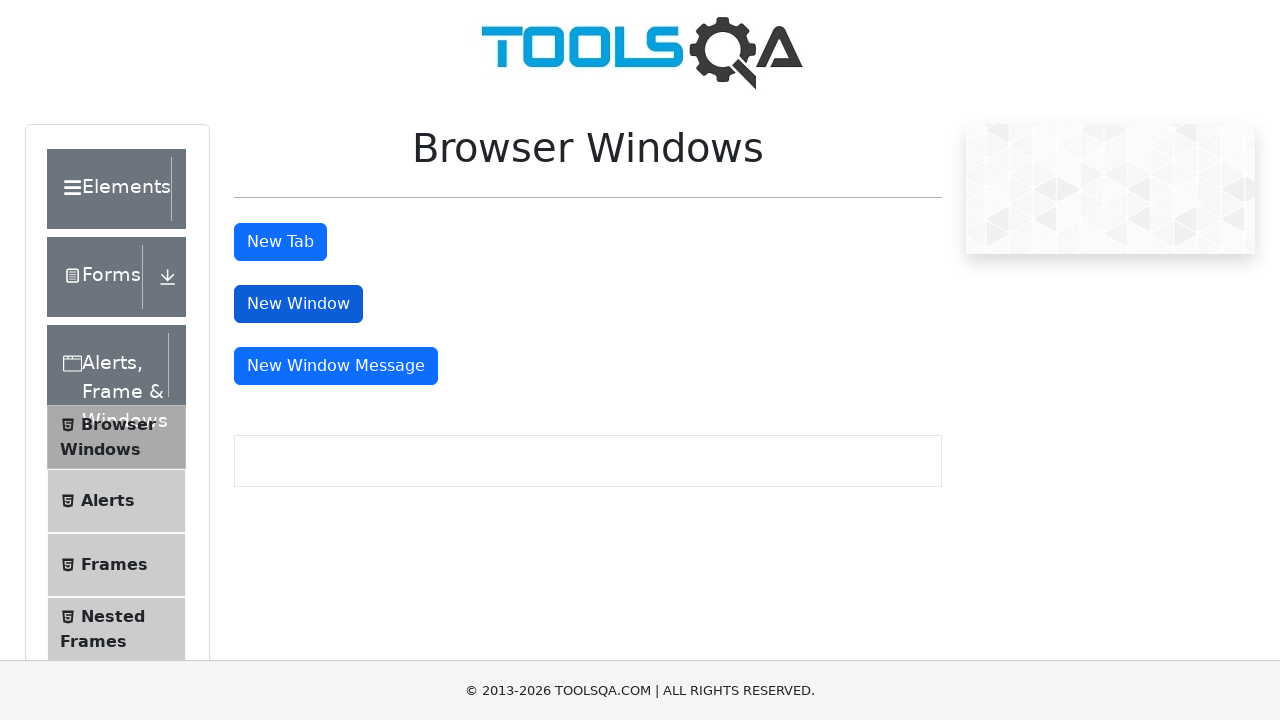

Waited 2 seconds for new window to fully load
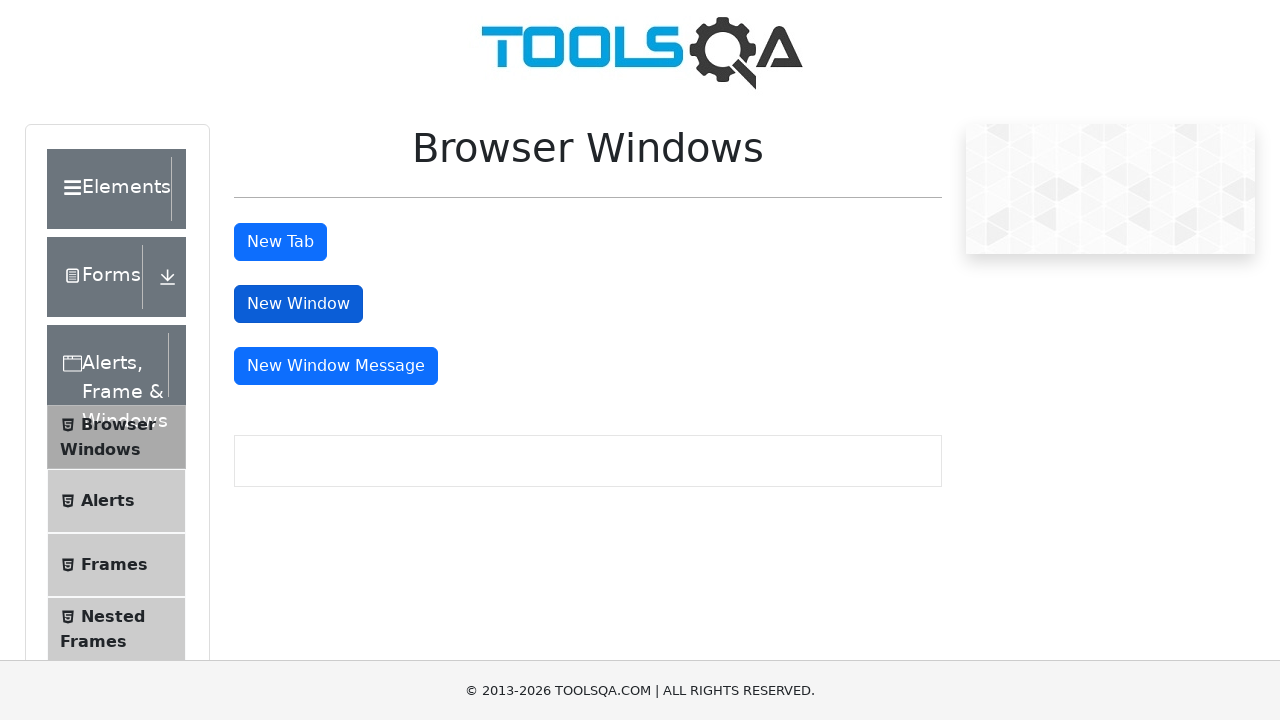

Located heading element in new window
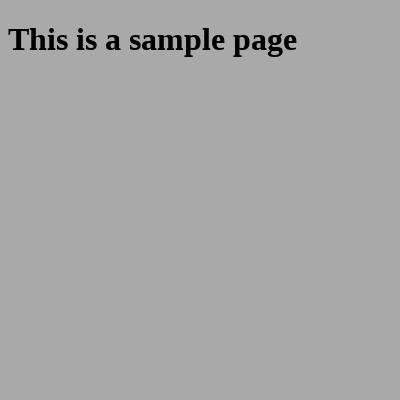

Retrieved heading text from new window: 'This is a sample page'
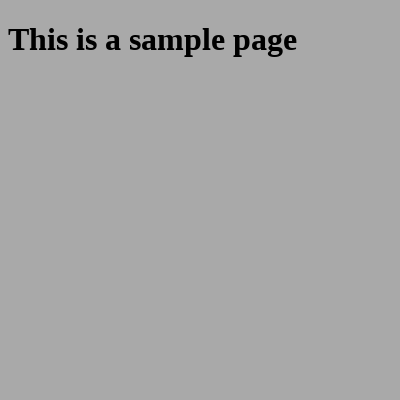

Printed heading text: This is a sample page
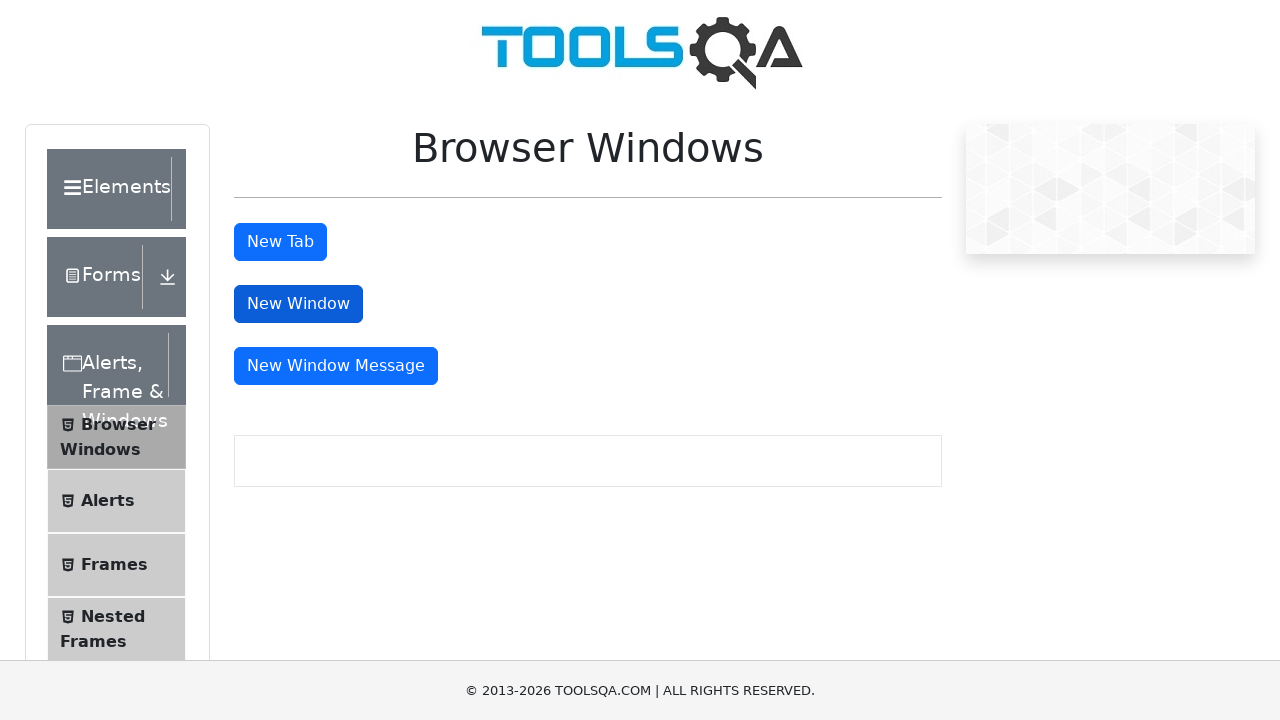

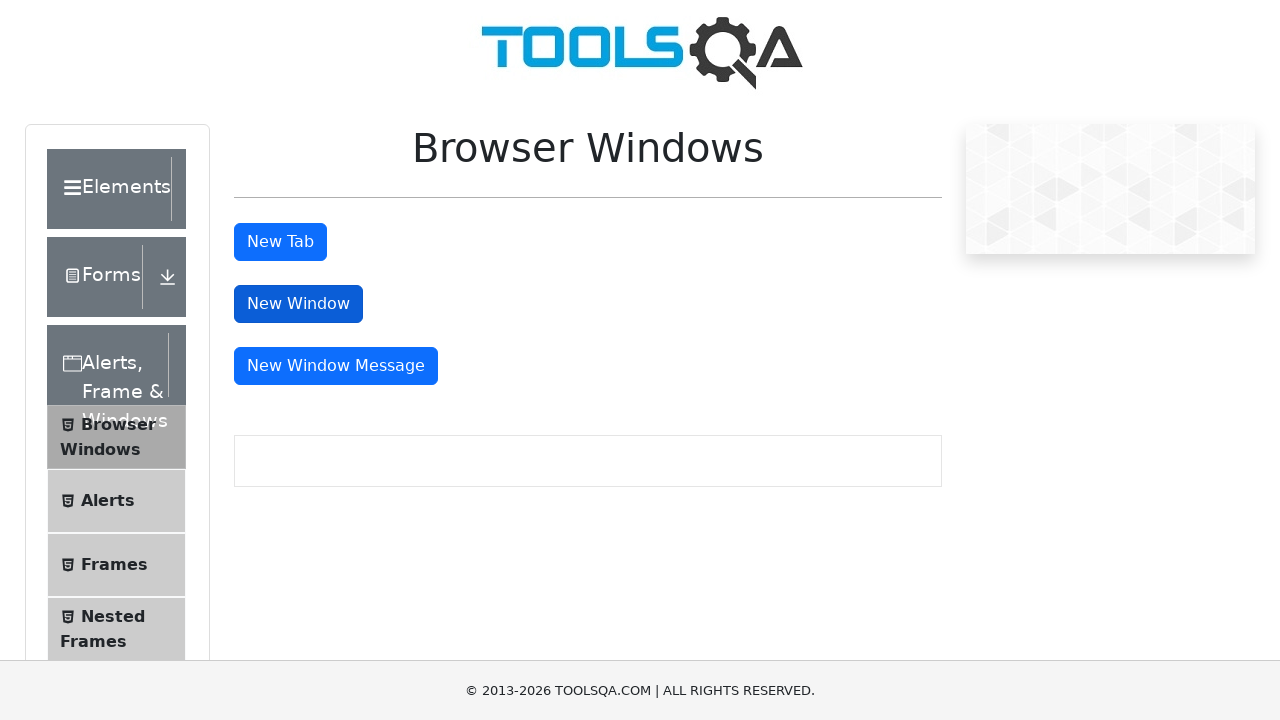